Tests checkbox handling by selecting the first 3 checkboxes on a practice automation page, then iterating through all checkboxes to unselect any that are selected.

Starting URL: https://testautomationpractice.blogspot.com/

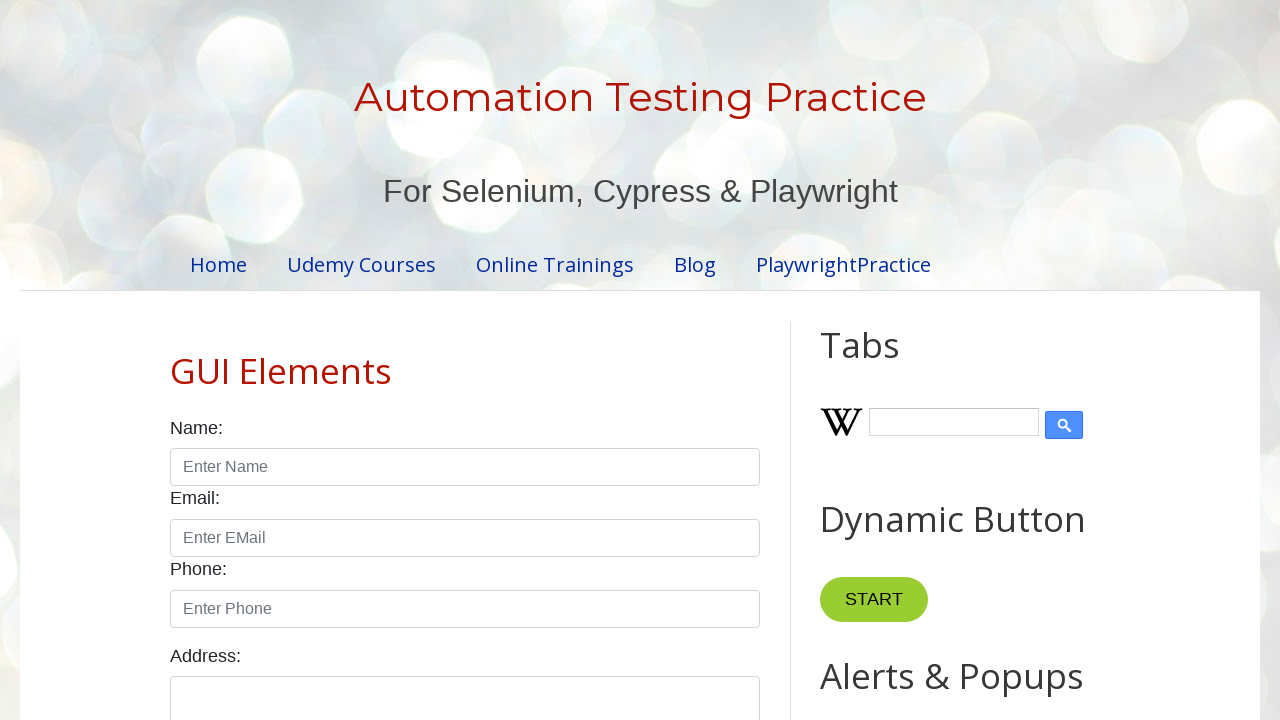

Located all checkboxes on the page
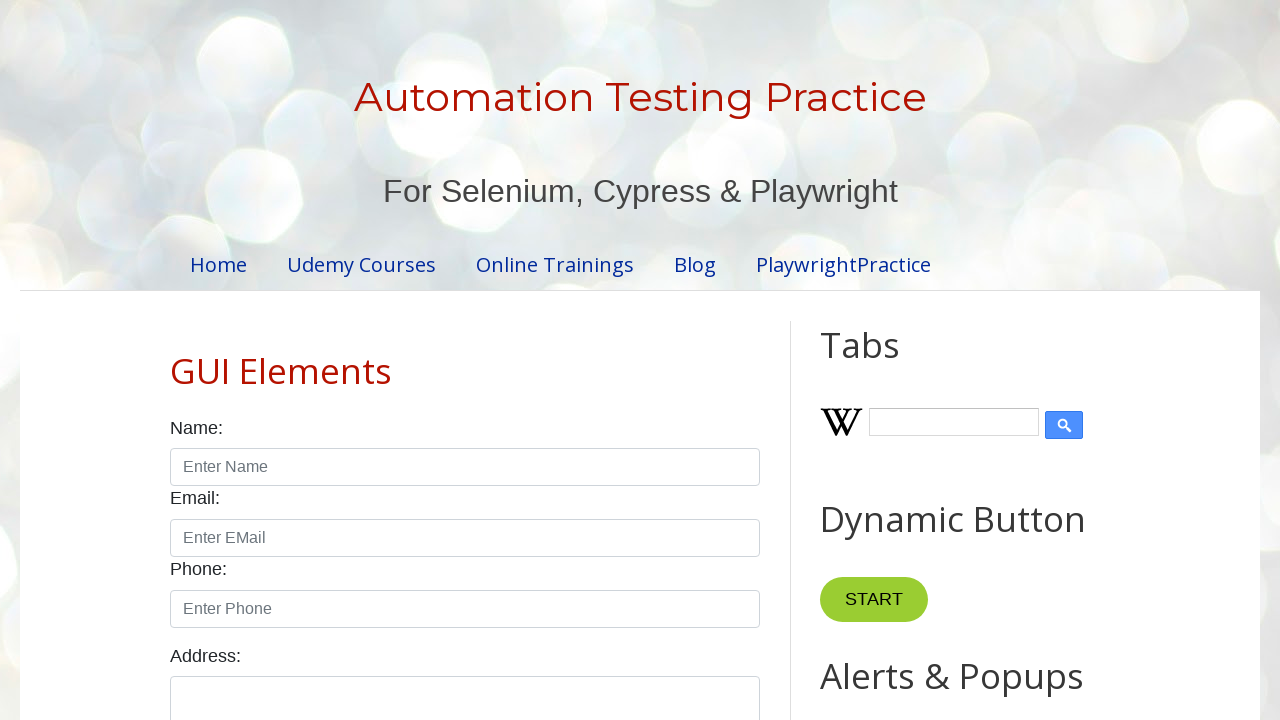

Waited for checkboxes to be visible
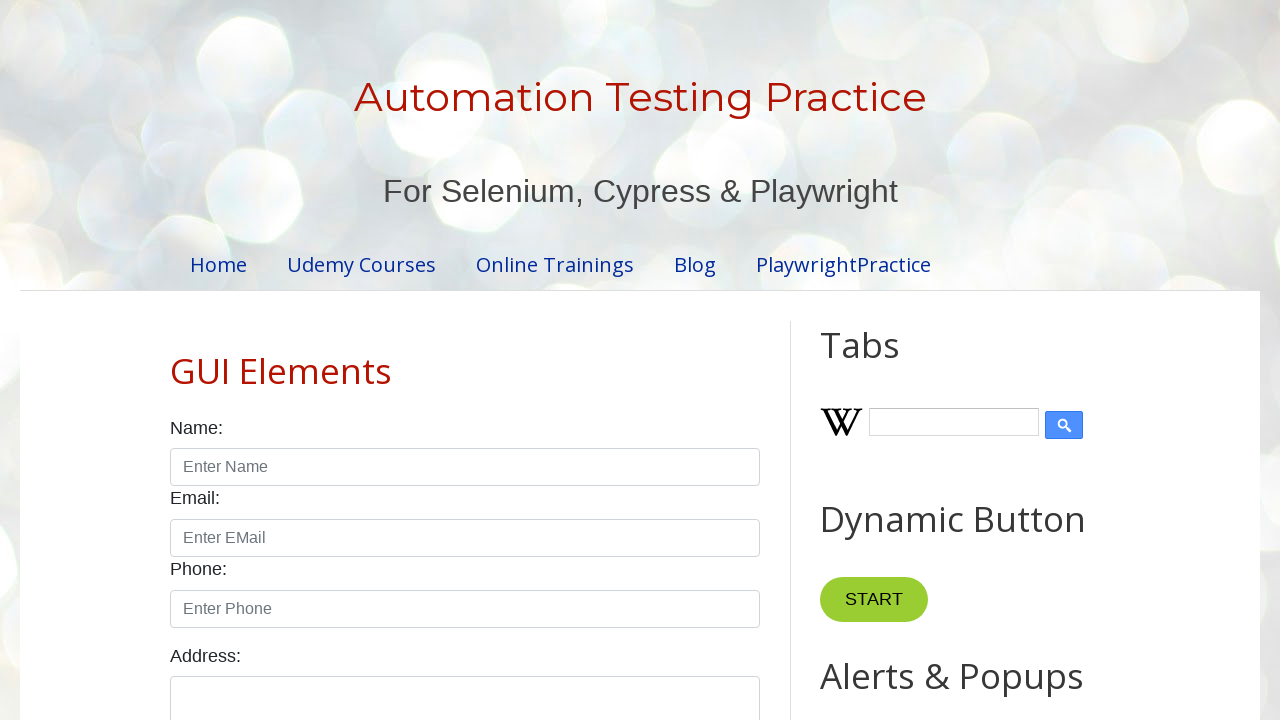

Counted total checkboxes: 7
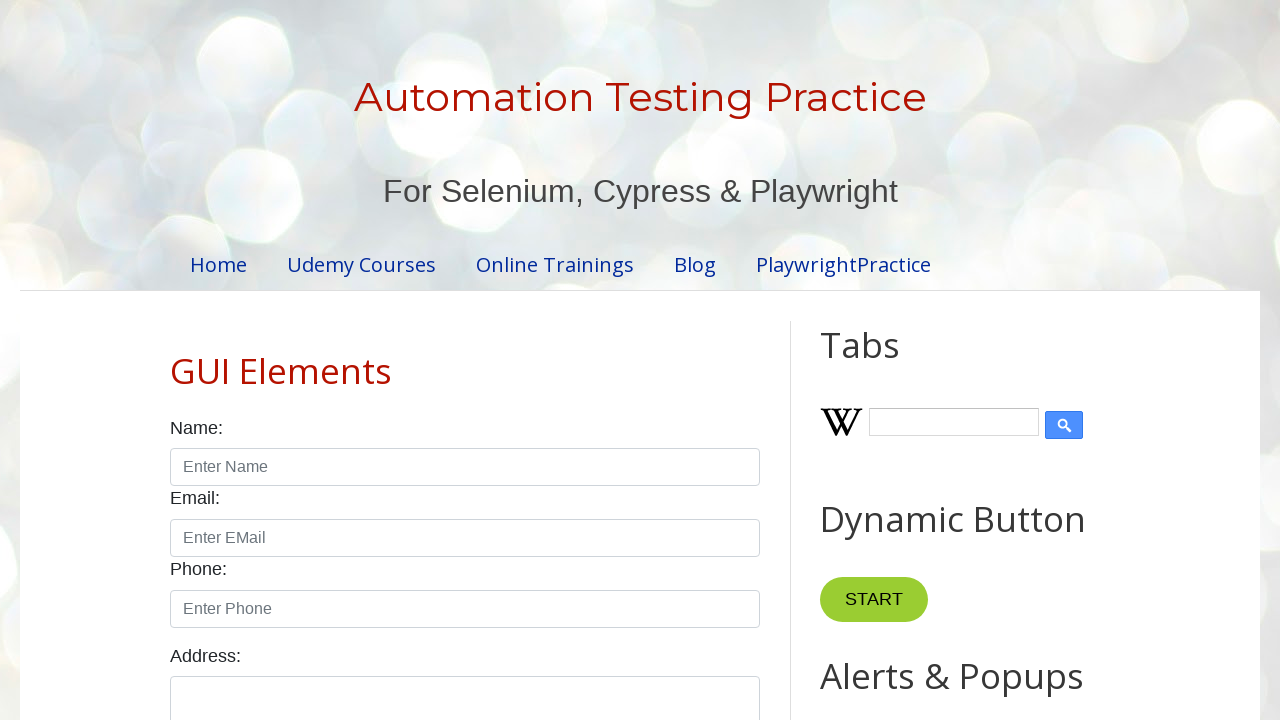

Clicked checkbox 1 to select it at (176, 360) on xpath=//input[@class='form-check-input' and @type='checkbox'] >> nth=0
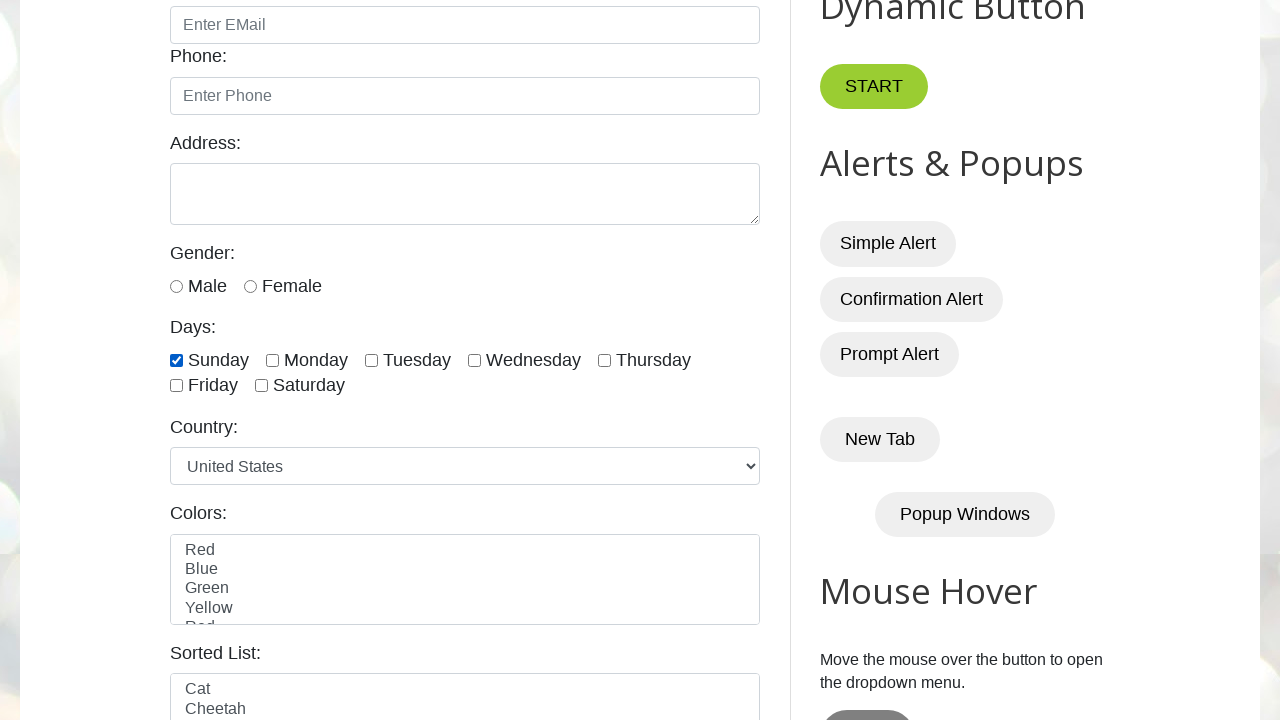

Clicked checkbox 2 to select it at (272, 360) on xpath=//input[@class='form-check-input' and @type='checkbox'] >> nth=1
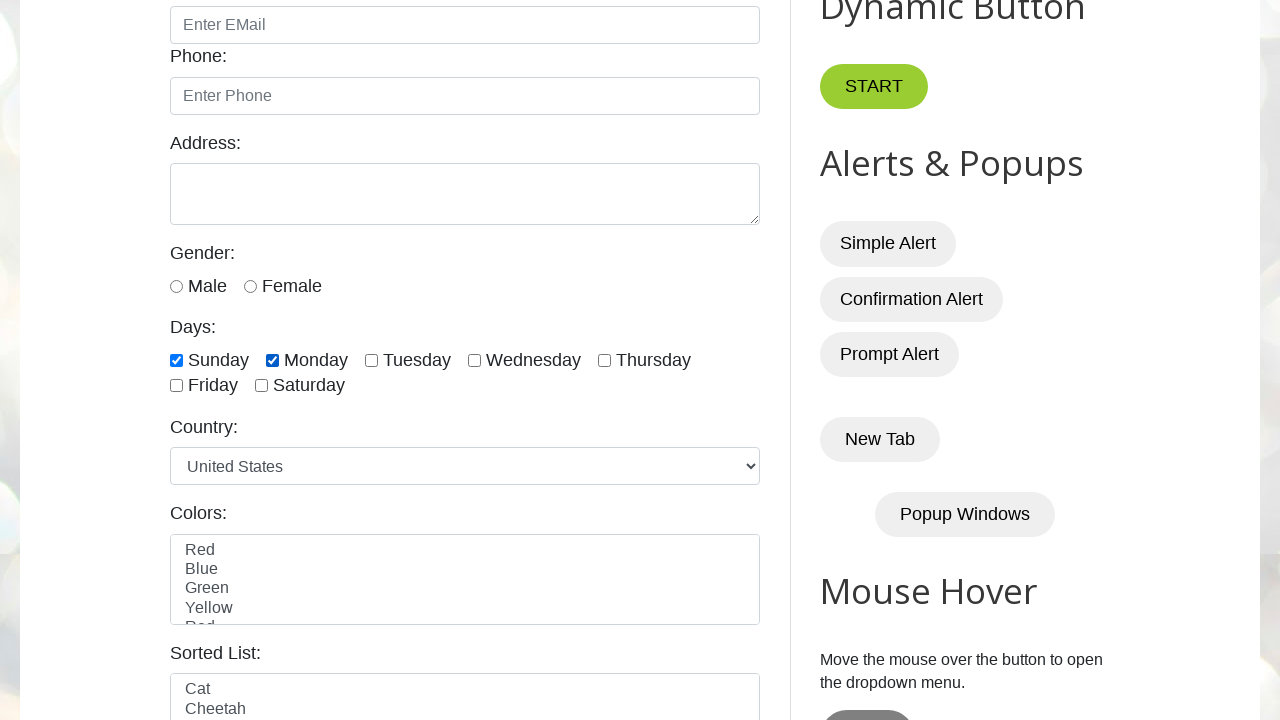

Clicked checkbox 3 to select it at (372, 360) on xpath=//input[@class='form-check-input' and @type='checkbox'] >> nth=2
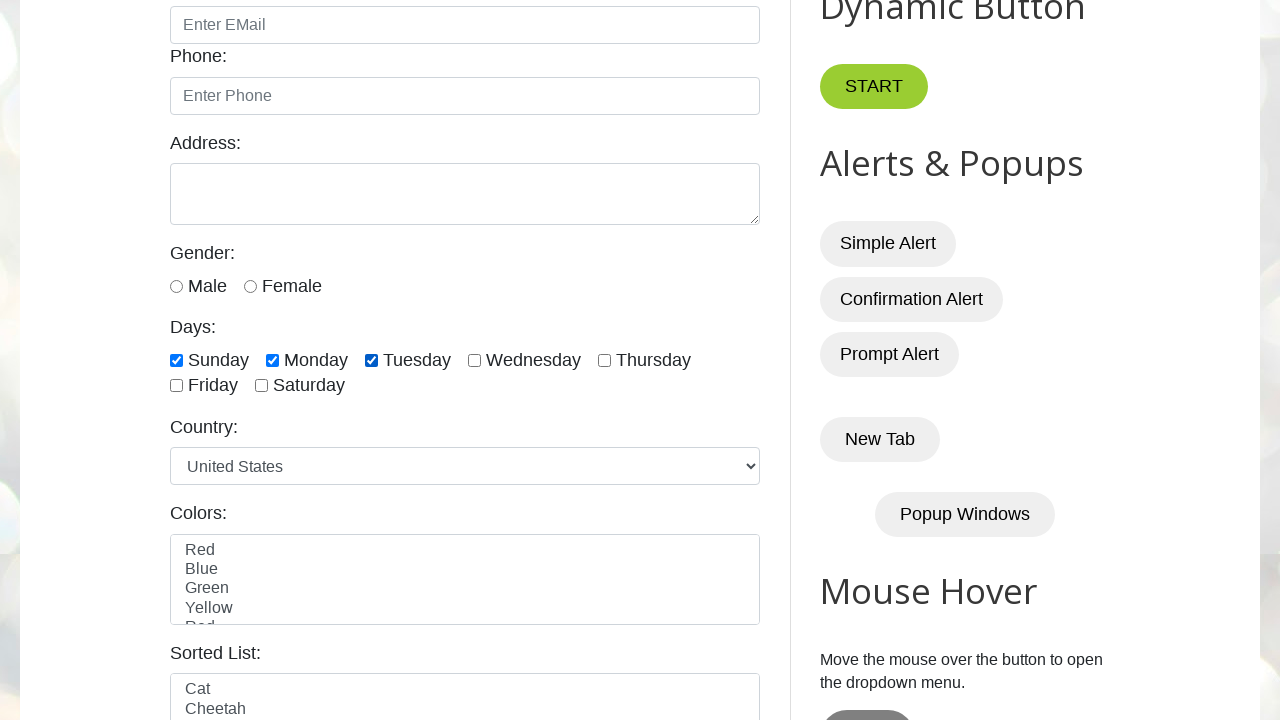

Waited 2 seconds to observe checkbox selections
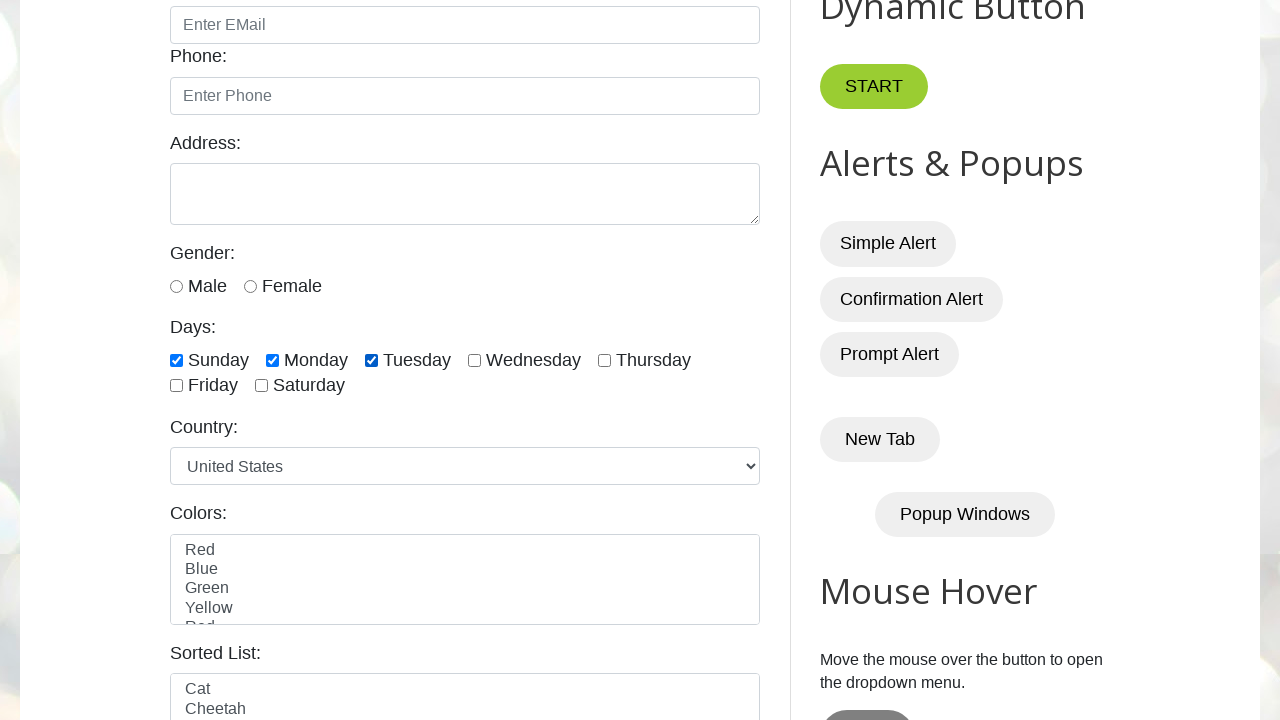

Unchecked checkbox 1 at (176, 360) on xpath=//input[@class='form-check-input' and @type='checkbox'] >> nth=0
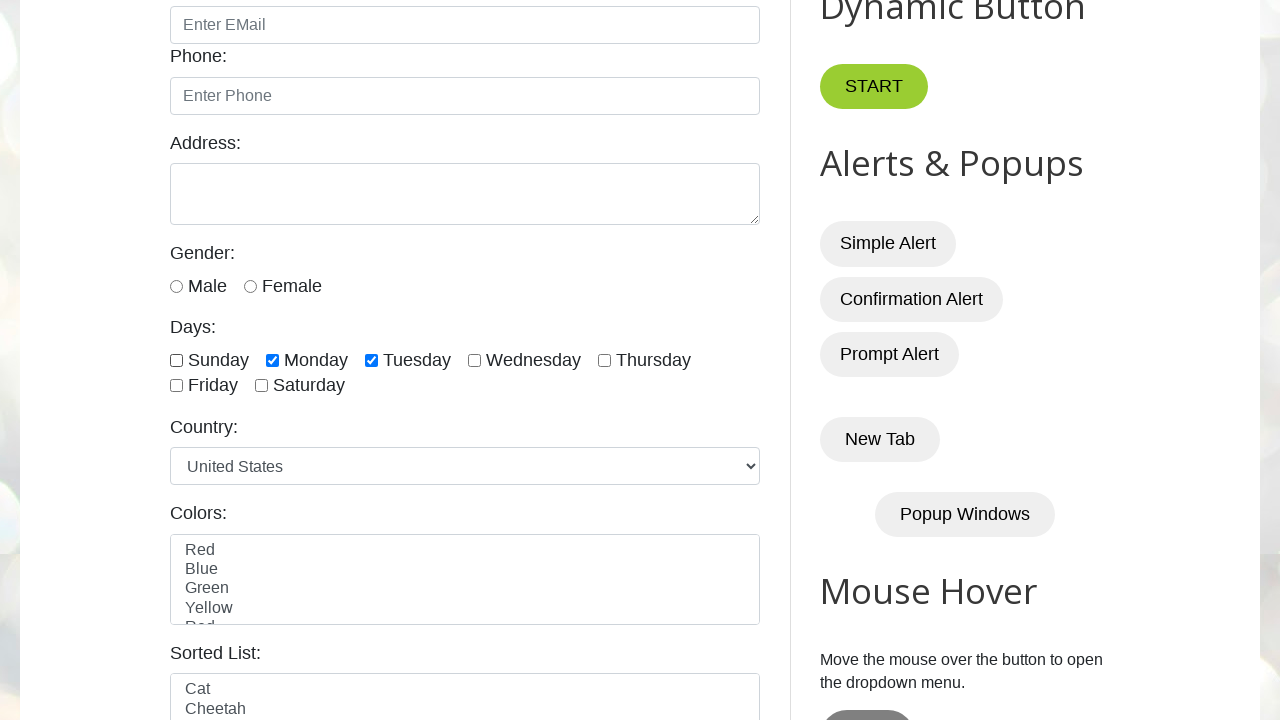

Unchecked checkbox 2 at (272, 360) on xpath=//input[@class='form-check-input' and @type='checkbox'] >> nth=1
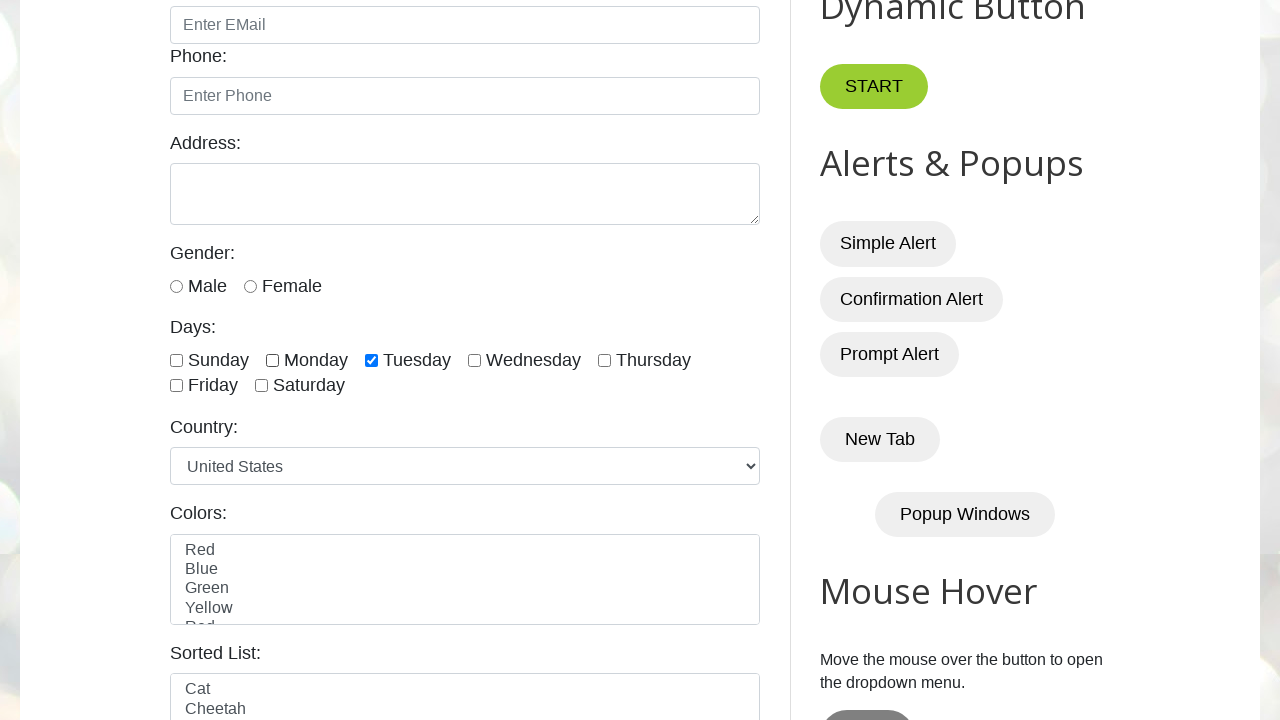

Unchecked checkbox 3 at (372, 360) on xpath=//input[@class='form-check-input' and @type='checkbox'] >> nth=2
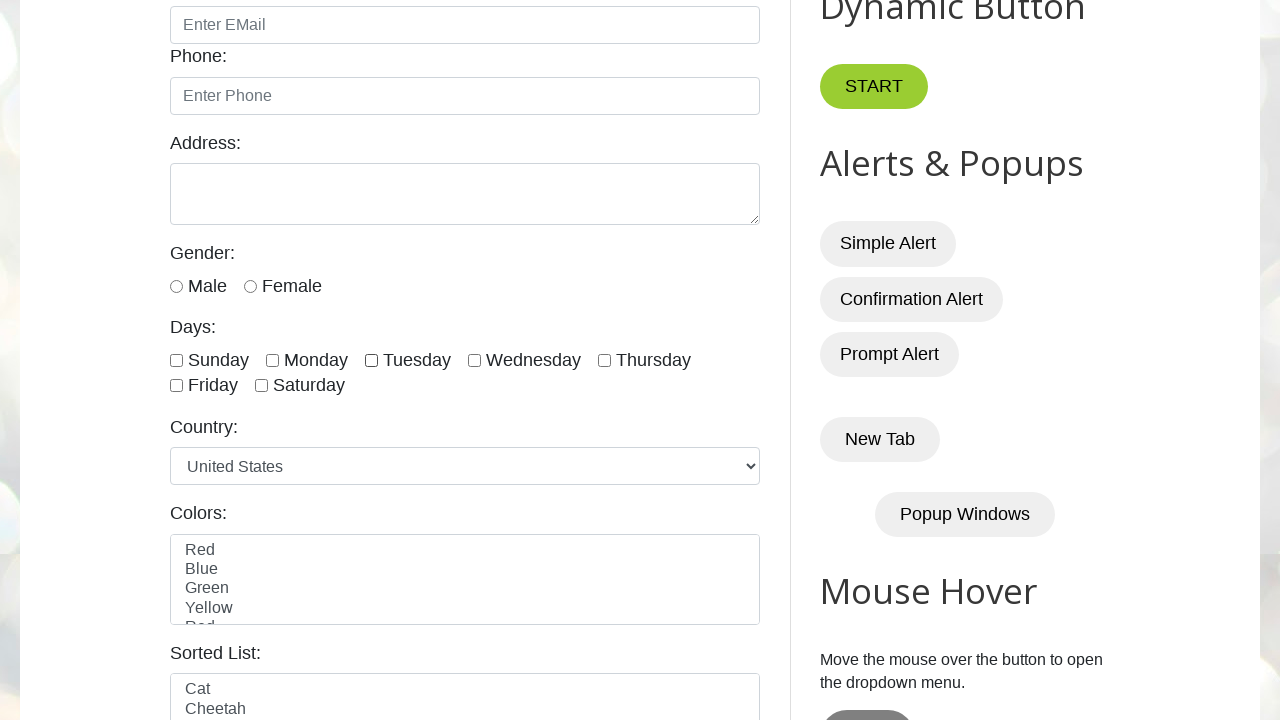

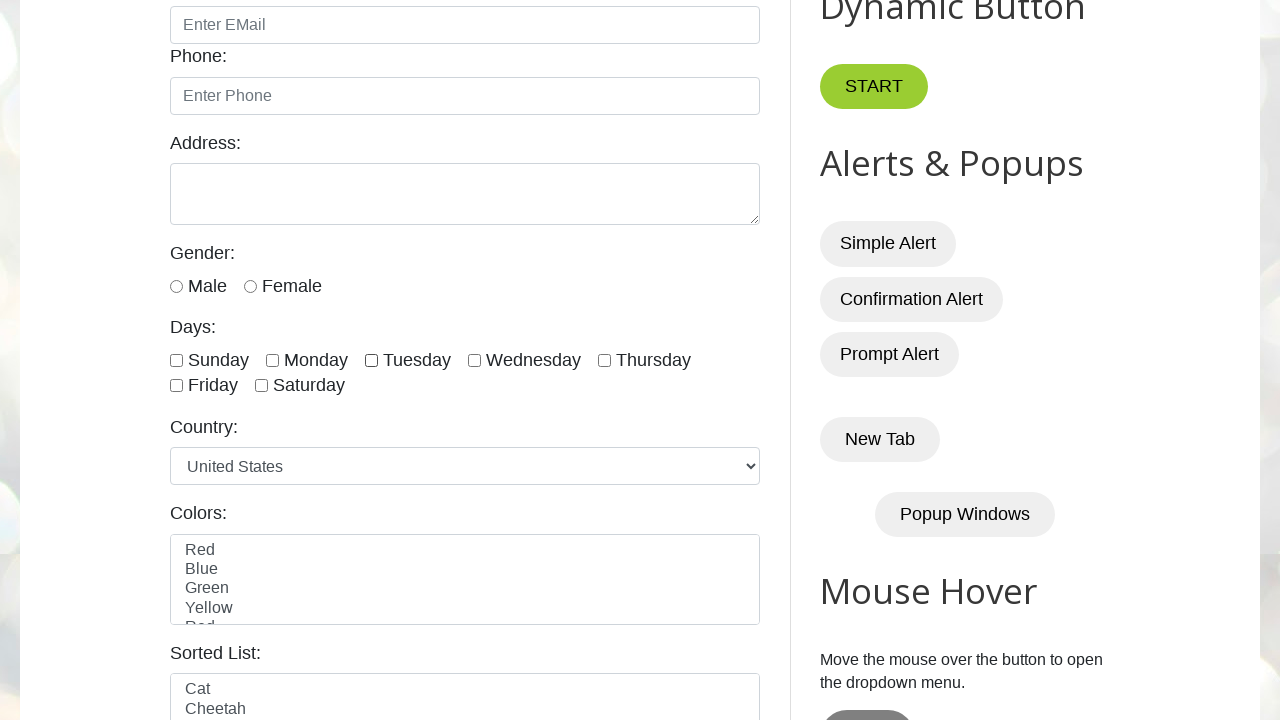